Tests mouse hover functionality by hovering over an element and clicking a submenu item

Starting URL: http://www.qaclickacademy.com/practice.php

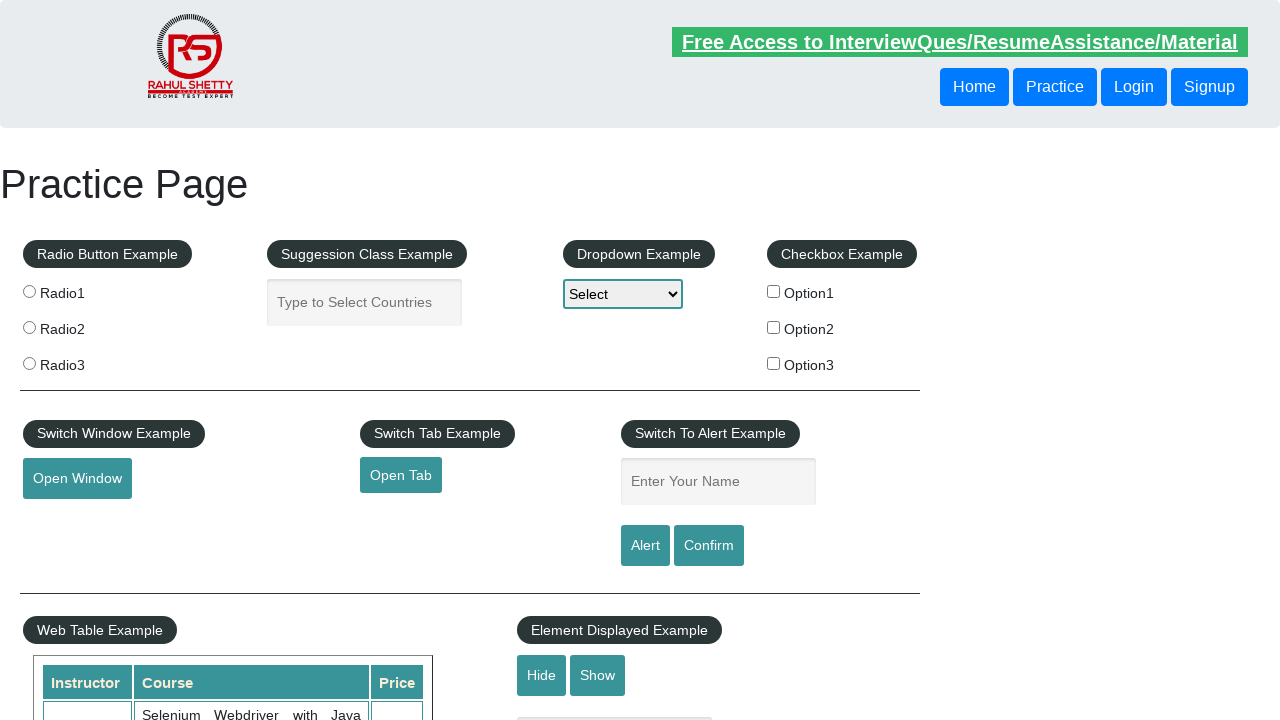

Hovered over mouse hover element at (83, 361) on #mousehover
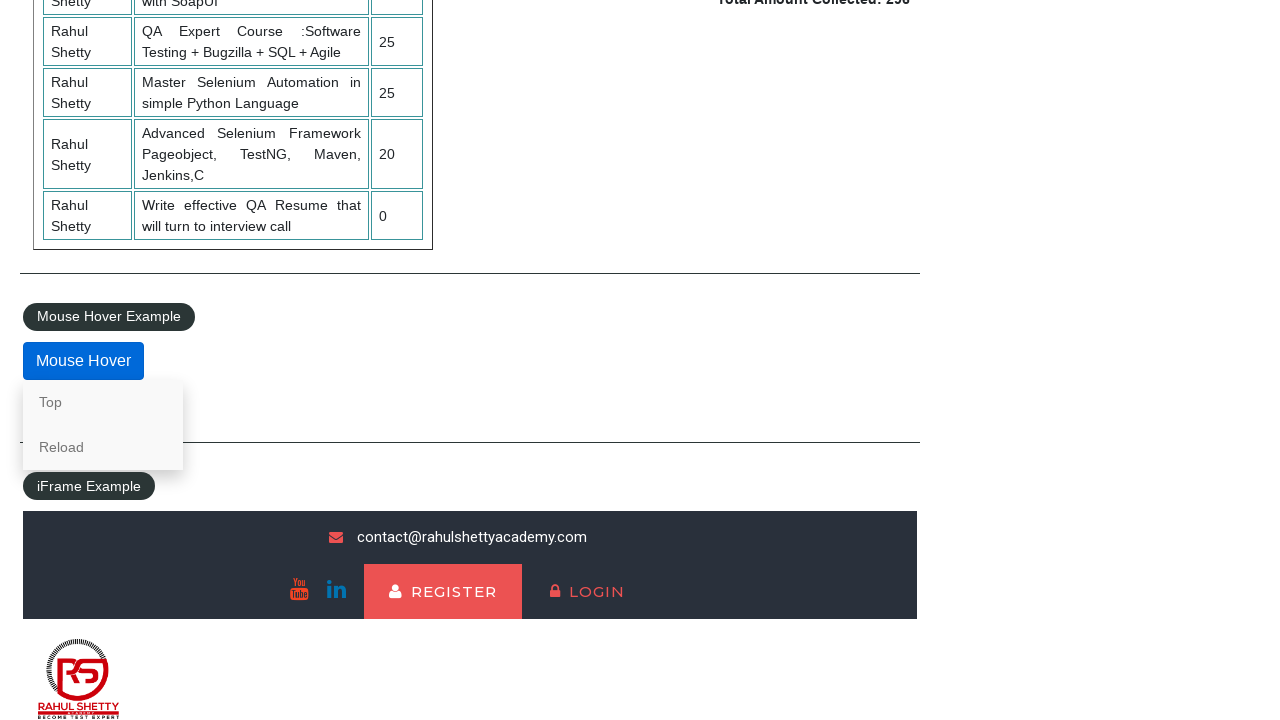

Clicked second option in dropdown submenu at (103, 447) on xpath=//div[@class='mouse-hover-content']/a[2]
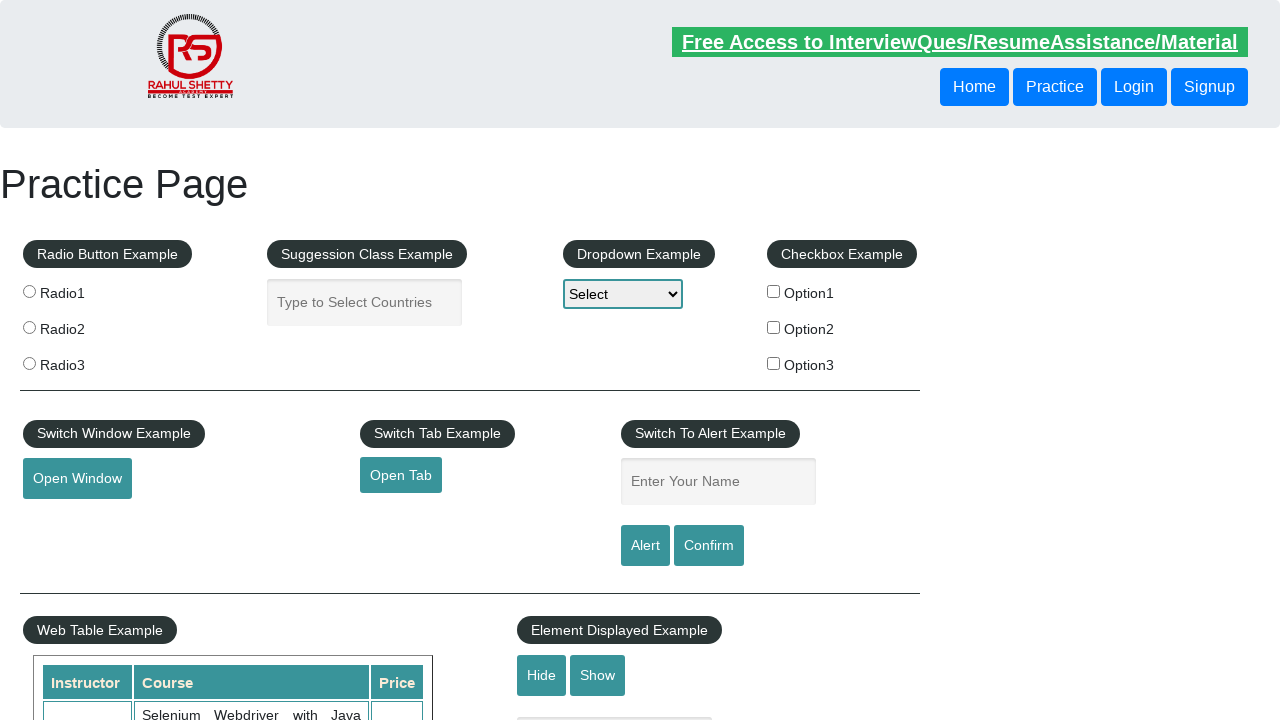

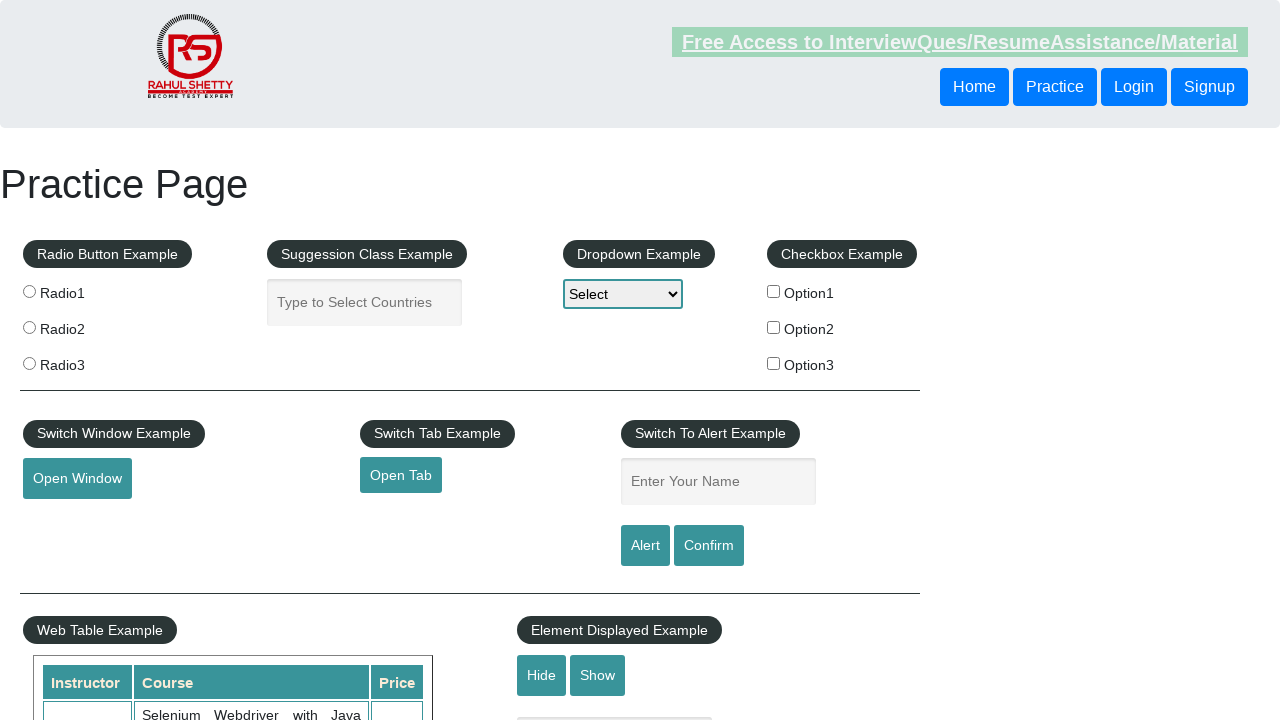